Tests JavaScript confirmation alert handling by clicking the second button on the page, accepting the confirmation dialog, and verifying the result text displays correctly.

Starting URL: http://the-internet.herokuapp.com/javascript_alerts

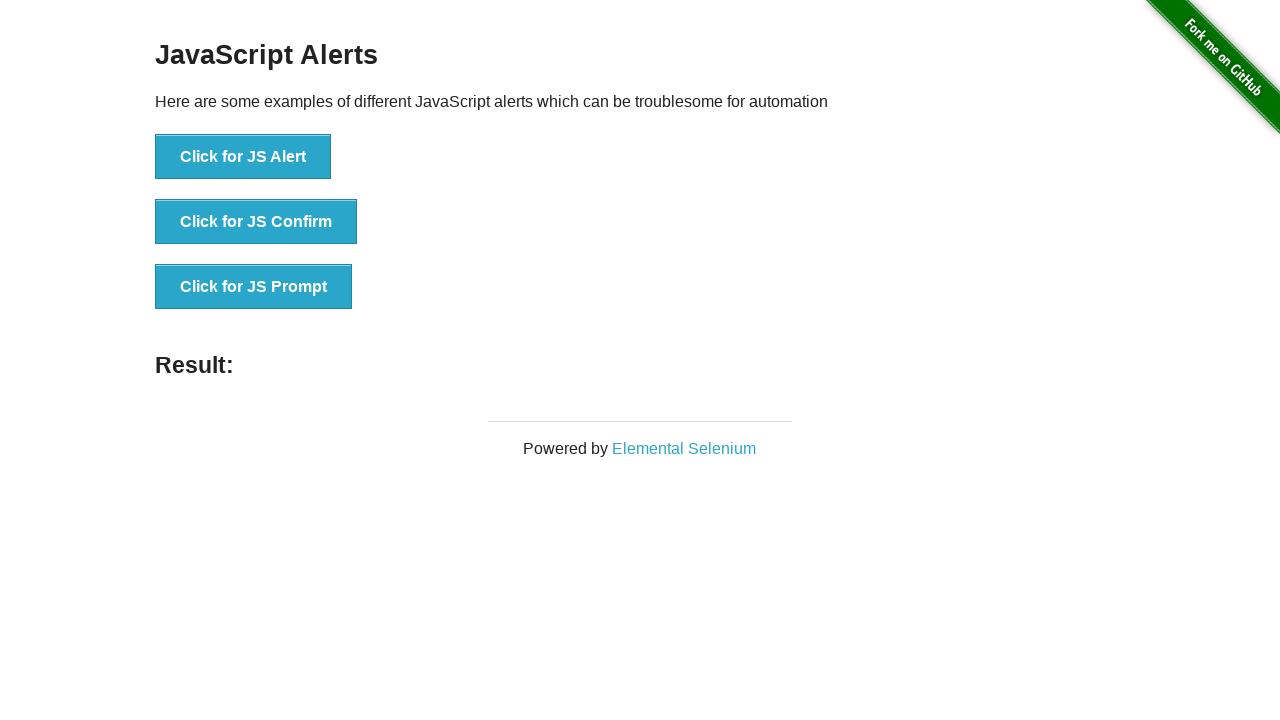

Clicked the second button to trigger JavaScript confirmation dialog at (256, 222) on button >> nth=1
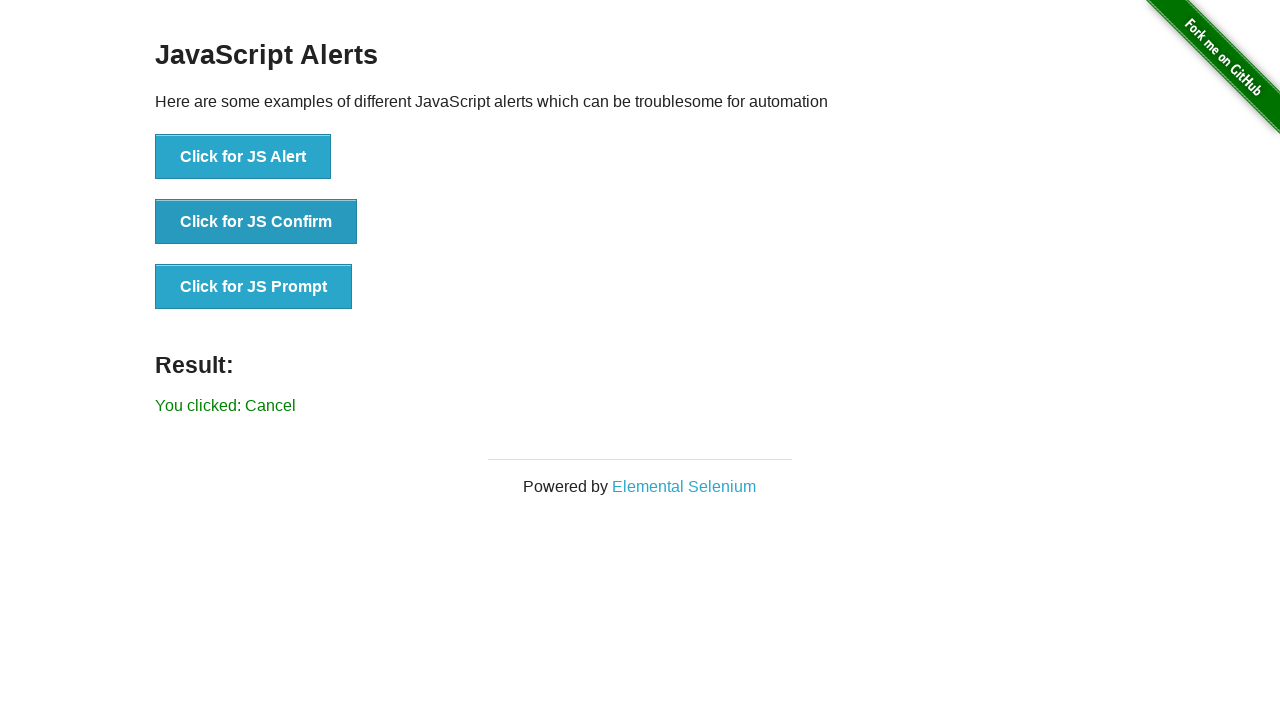

Set up dialog handler to accept confirmation alerts
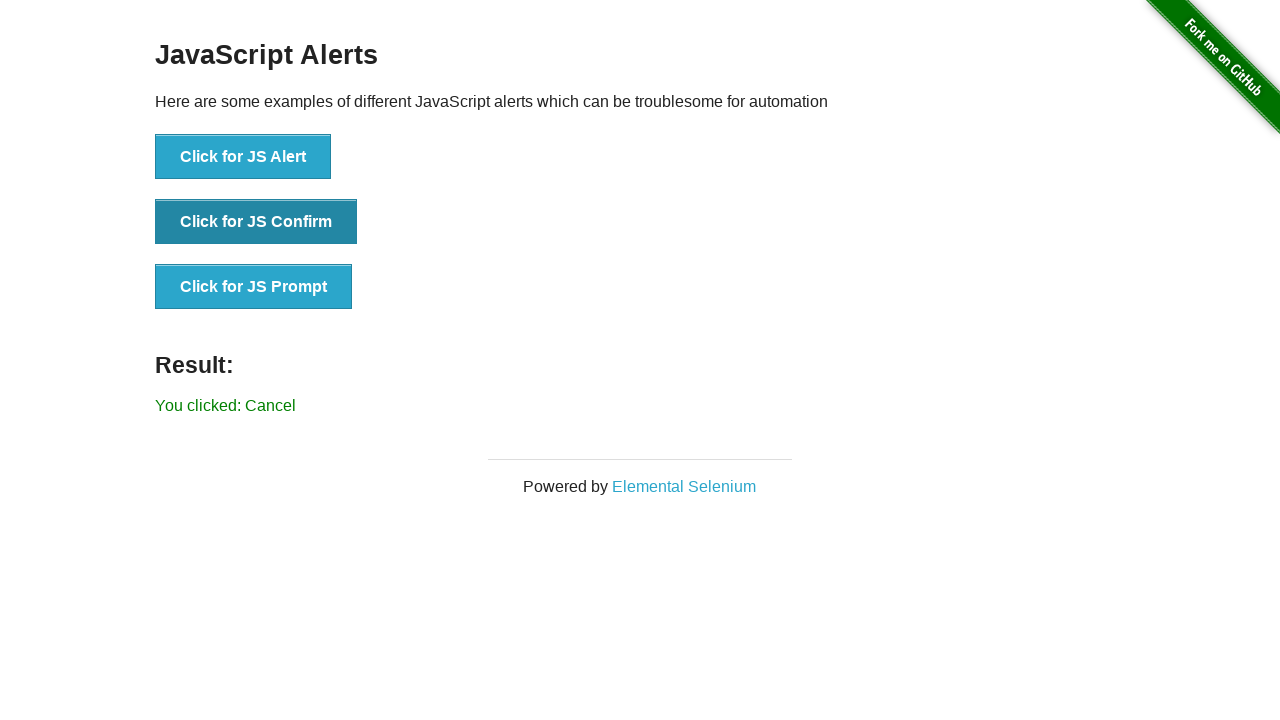

Re-clicked the second button to trigger dialog with handler in place at (256, 222) on button >> nth=1
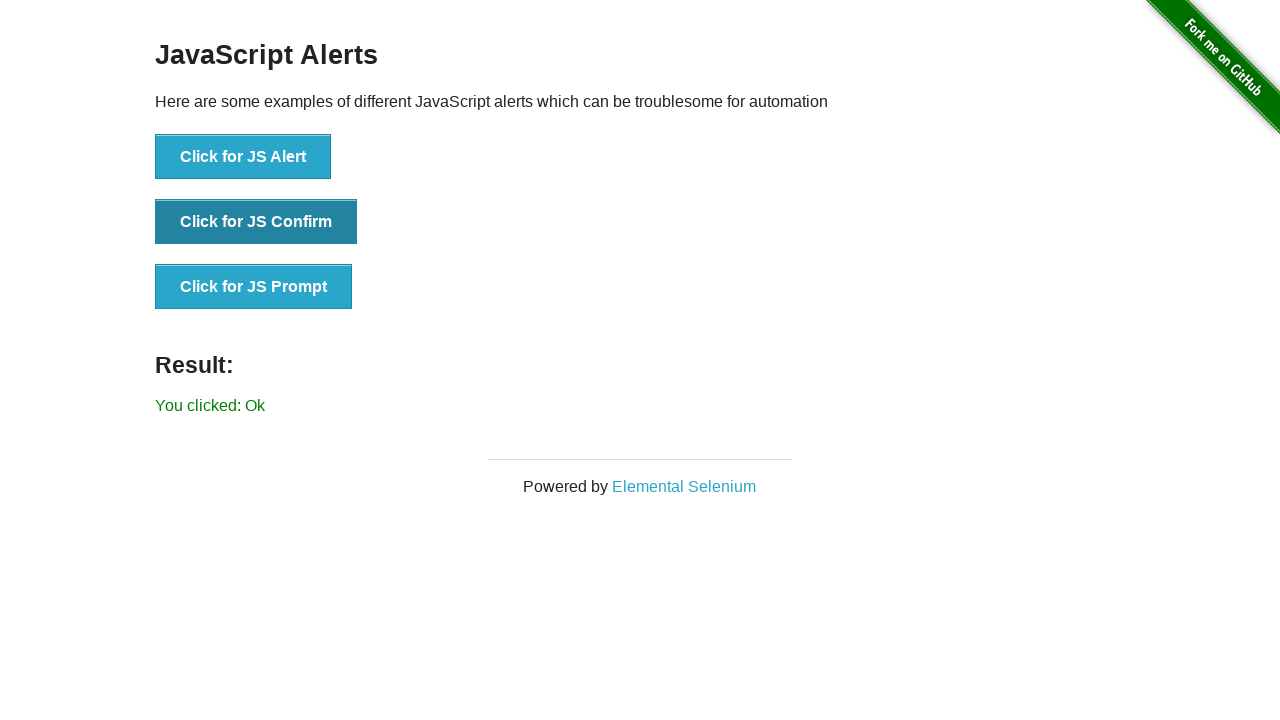

Result text element appeared on page
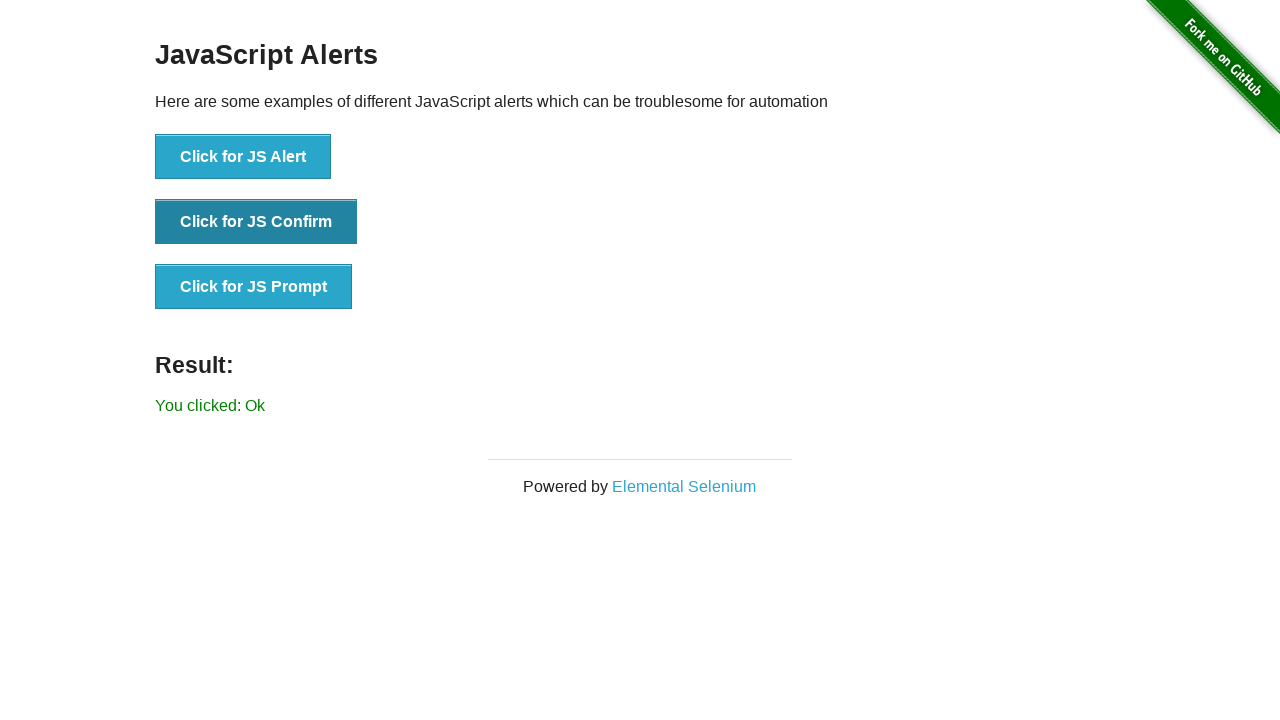

Retrieved result text from page
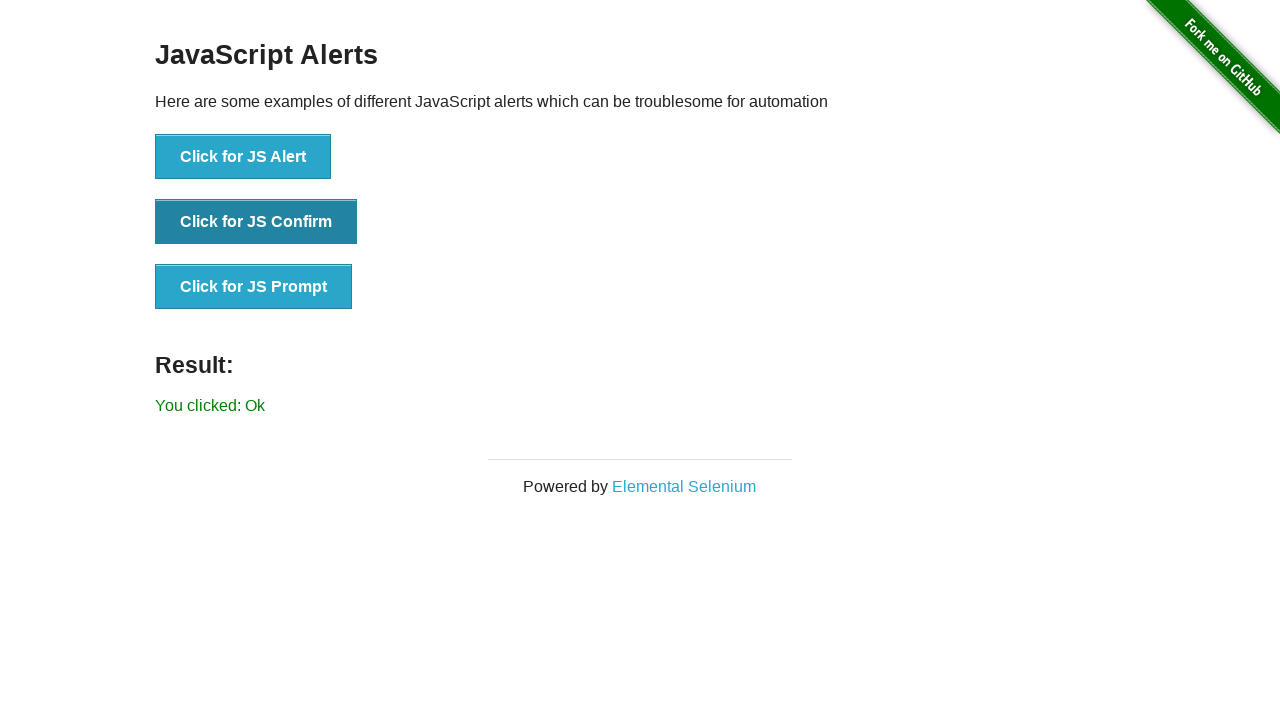

Verified result text equals 'You clicked: Ok'
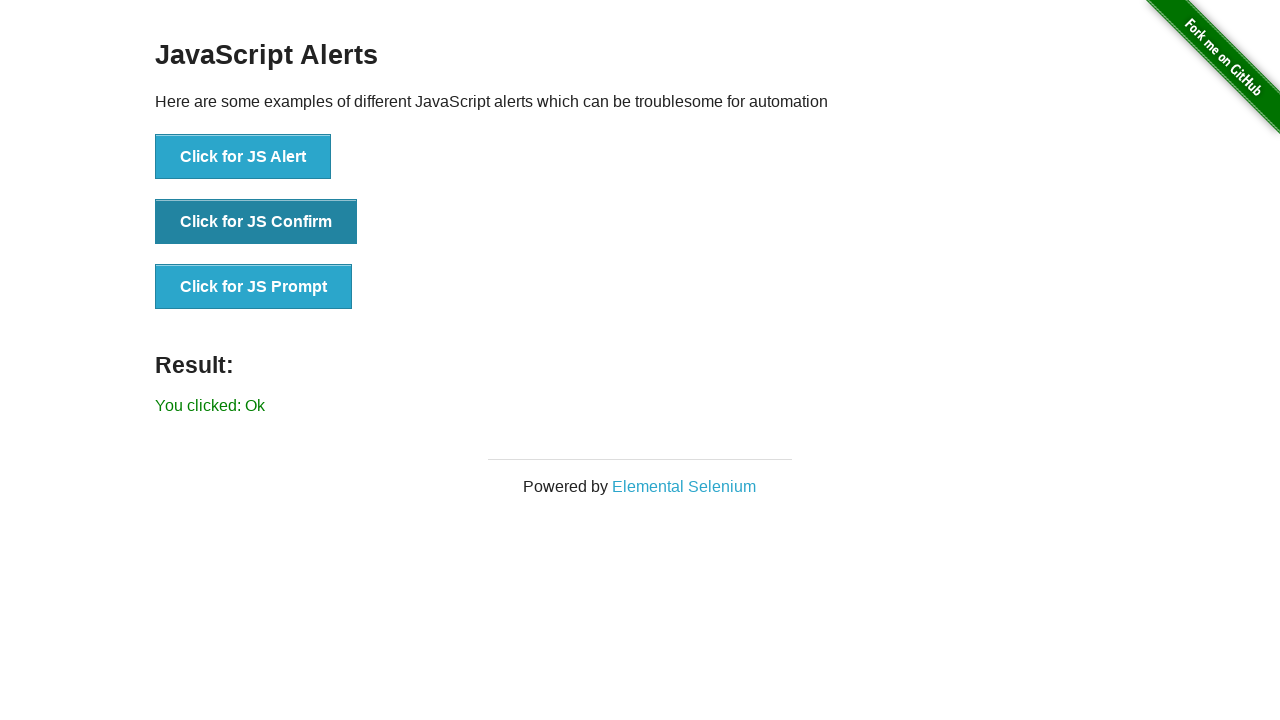

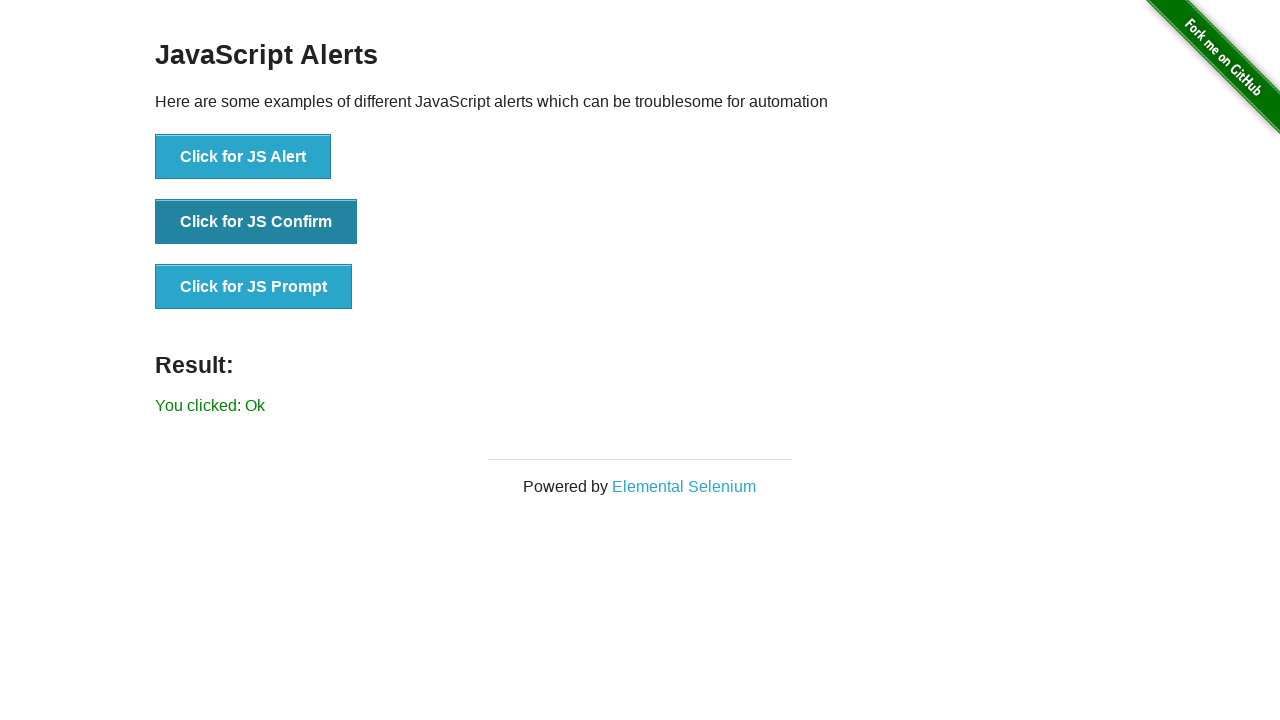